Creates a new paste on Pastebin by filling in the text content with git commands, setting the paste name to "helloweb", selecting a 10-minute expiration time, and clicking the create button.

Starting URL: https://pastebin.com

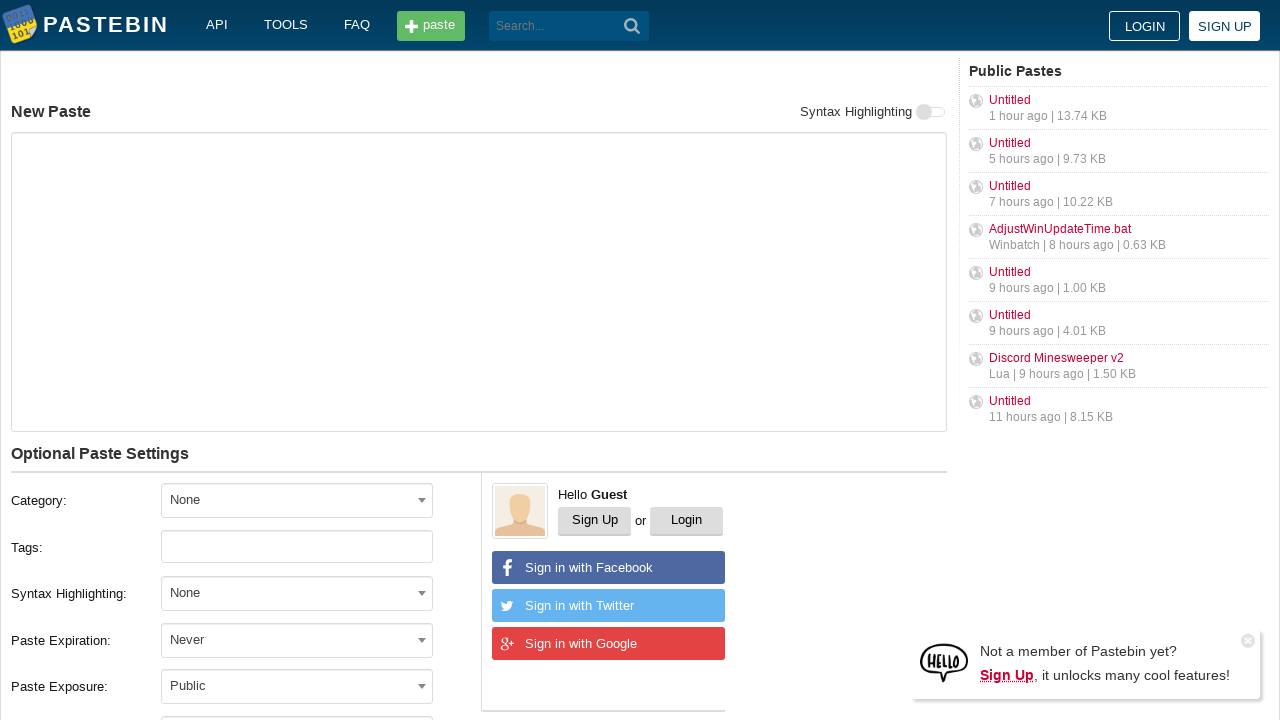

Filled textarea with git commands on textarea#postform-text
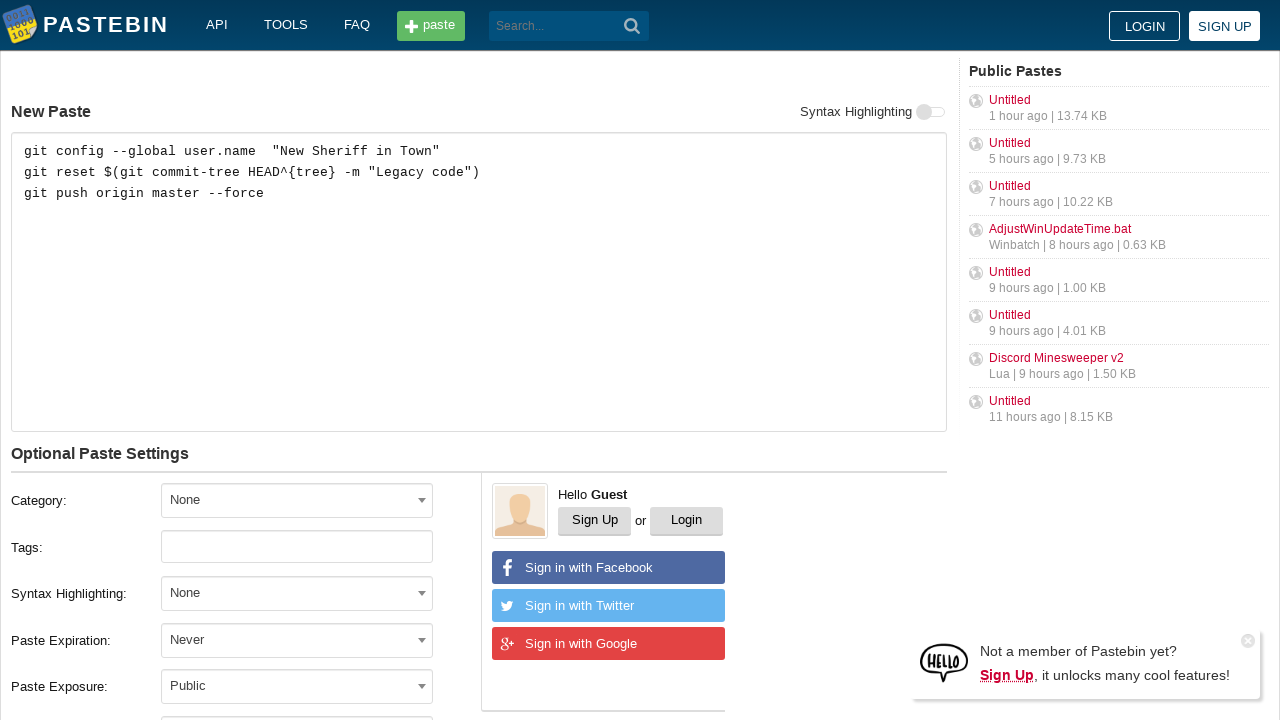

Filled paste name field with 'helloweb' on input#postform-name
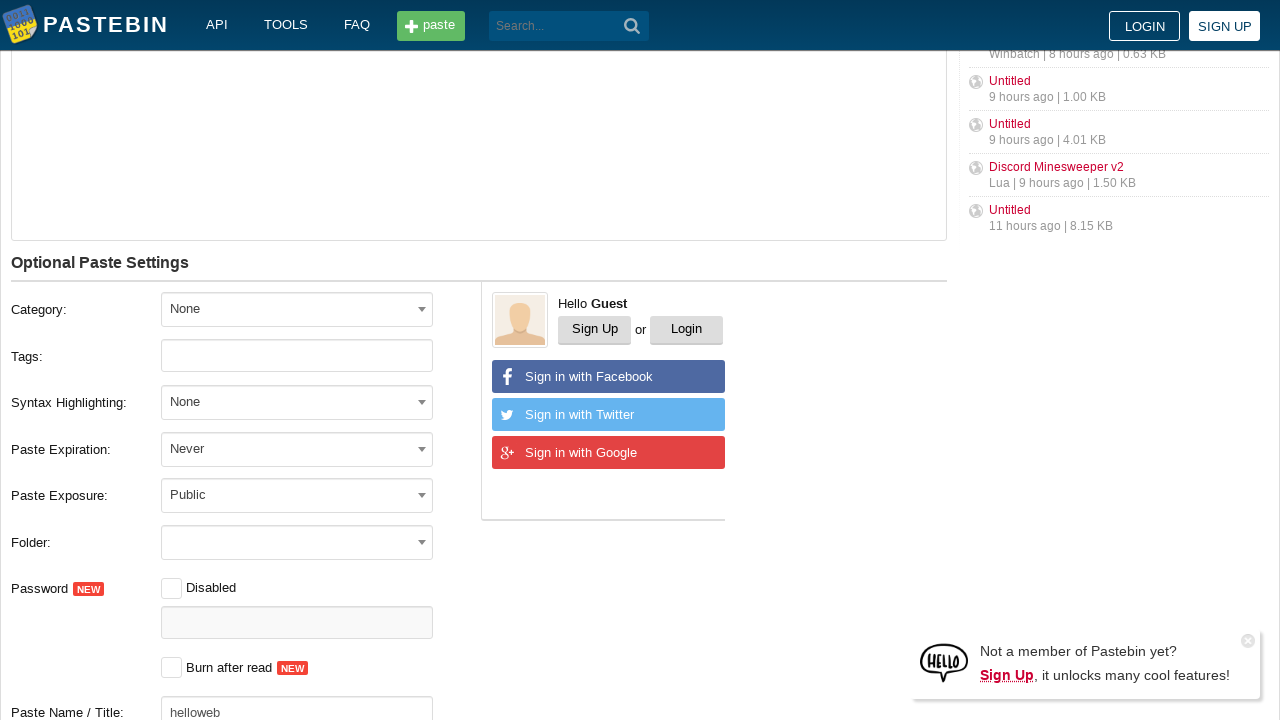

Clicked expiration dropdown to open options at (297, 448) on span[title='Never']
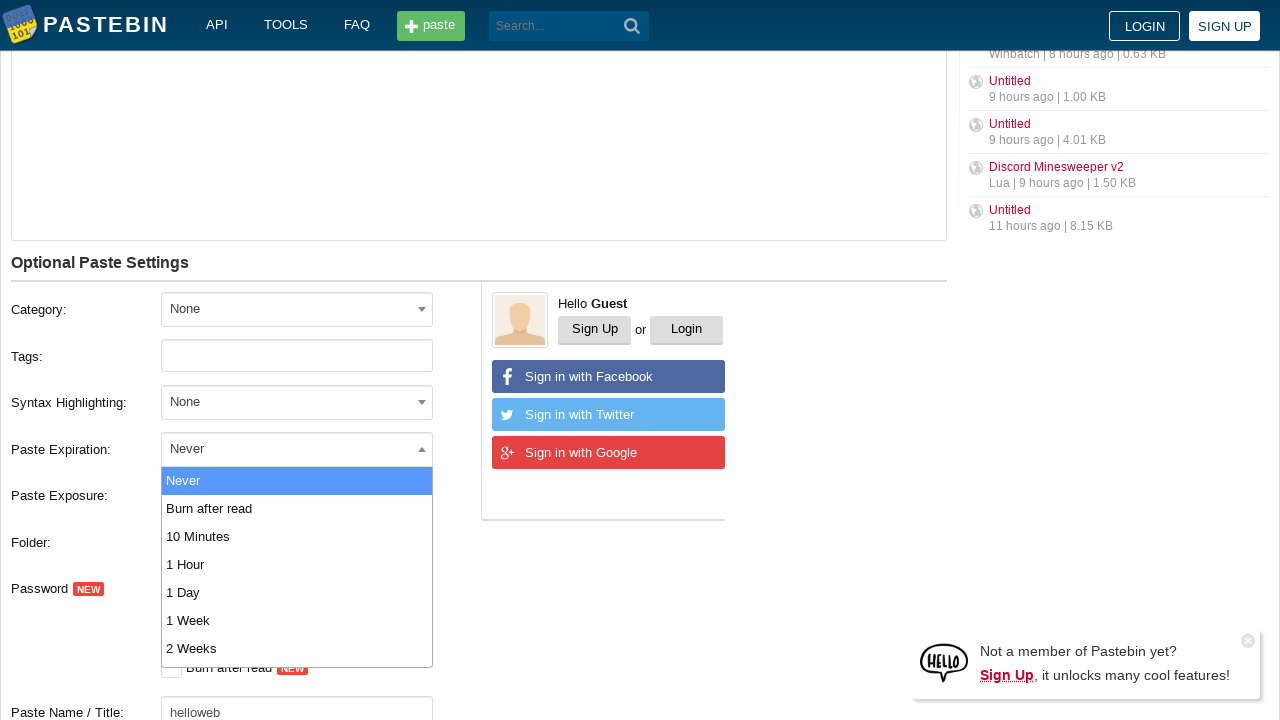

Selected '10 Minutes' expiration time at (297, 536) on li:text('10 Minutes')
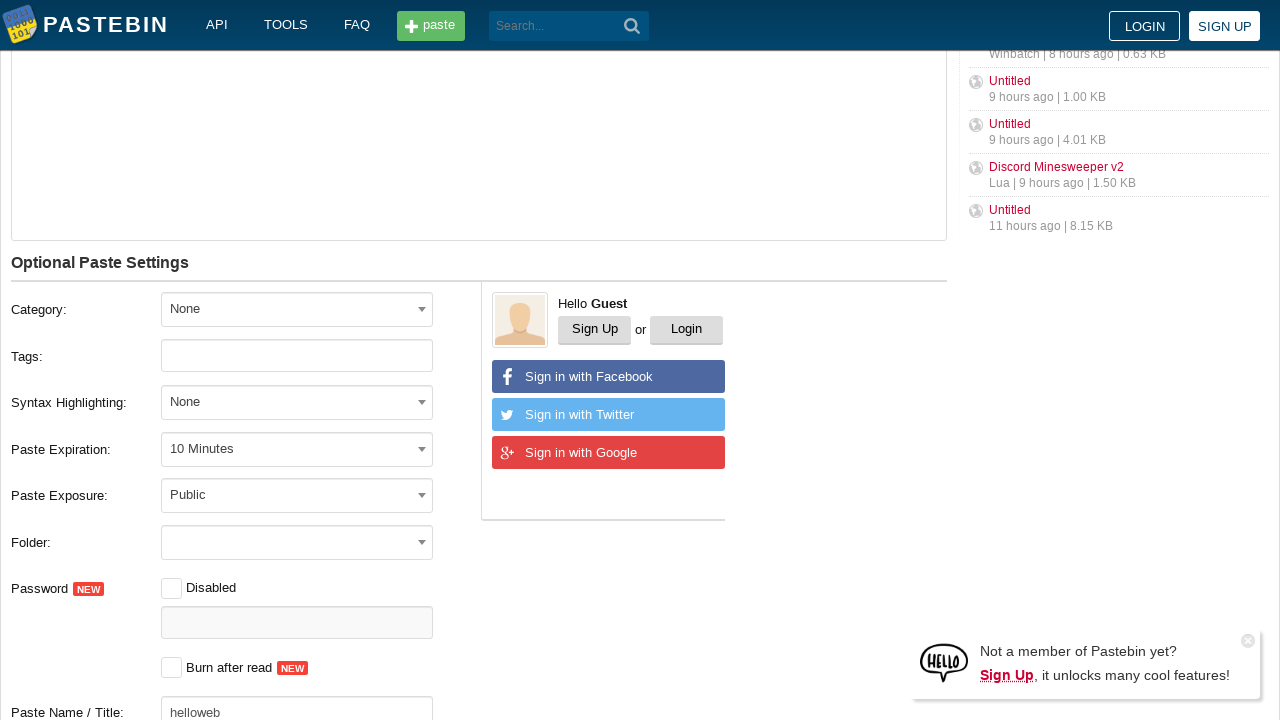

Clicked 'Create New Paste' button at (240, 400) on button:text('Create New Paste')
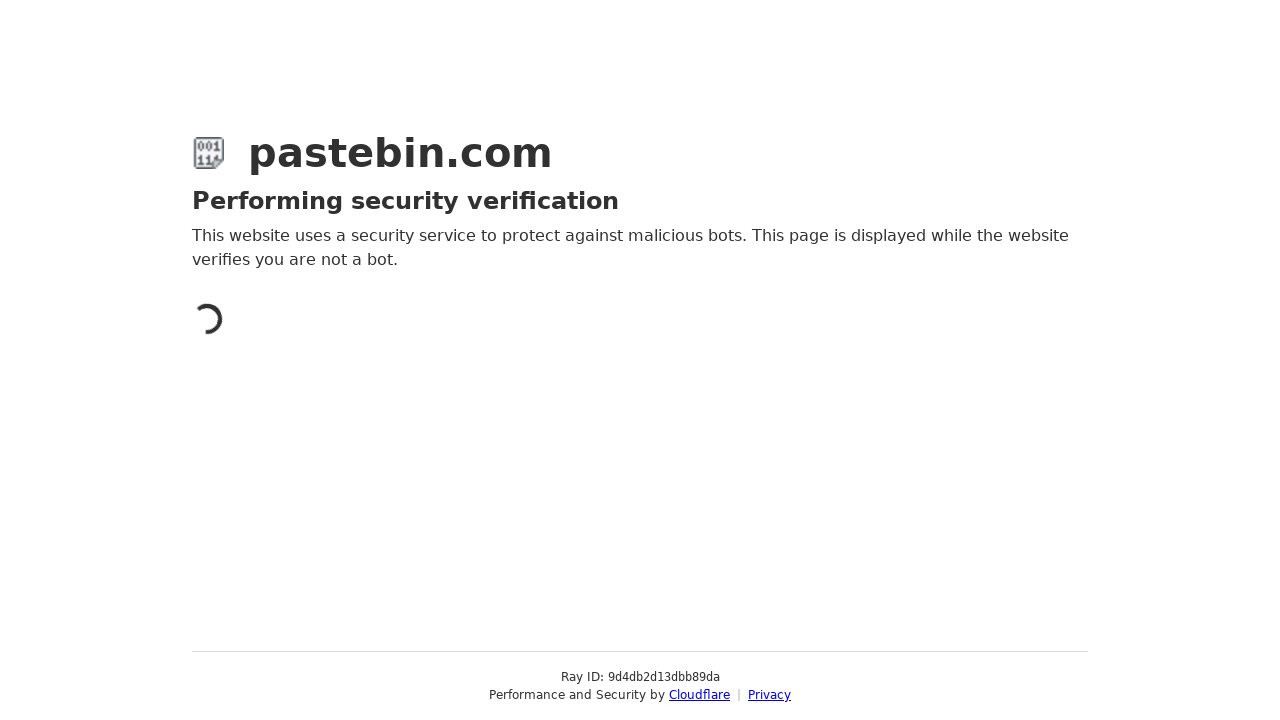

Paste created successfully and new page loaded
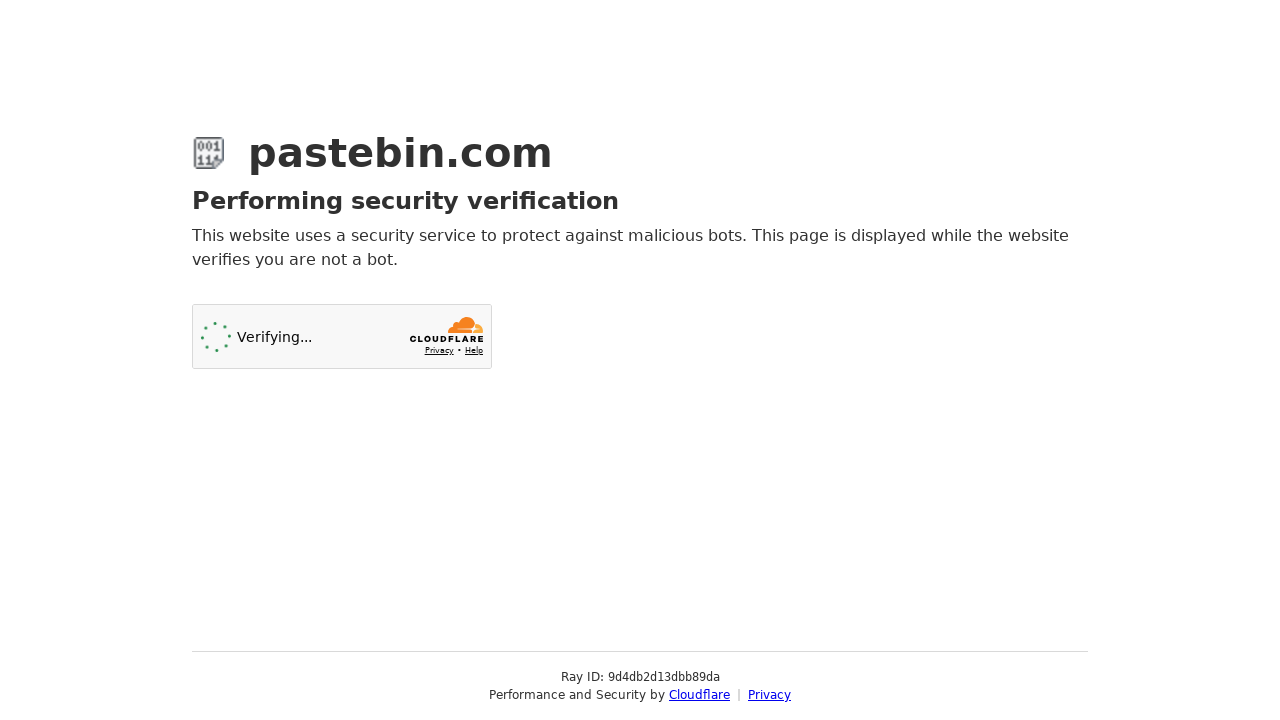

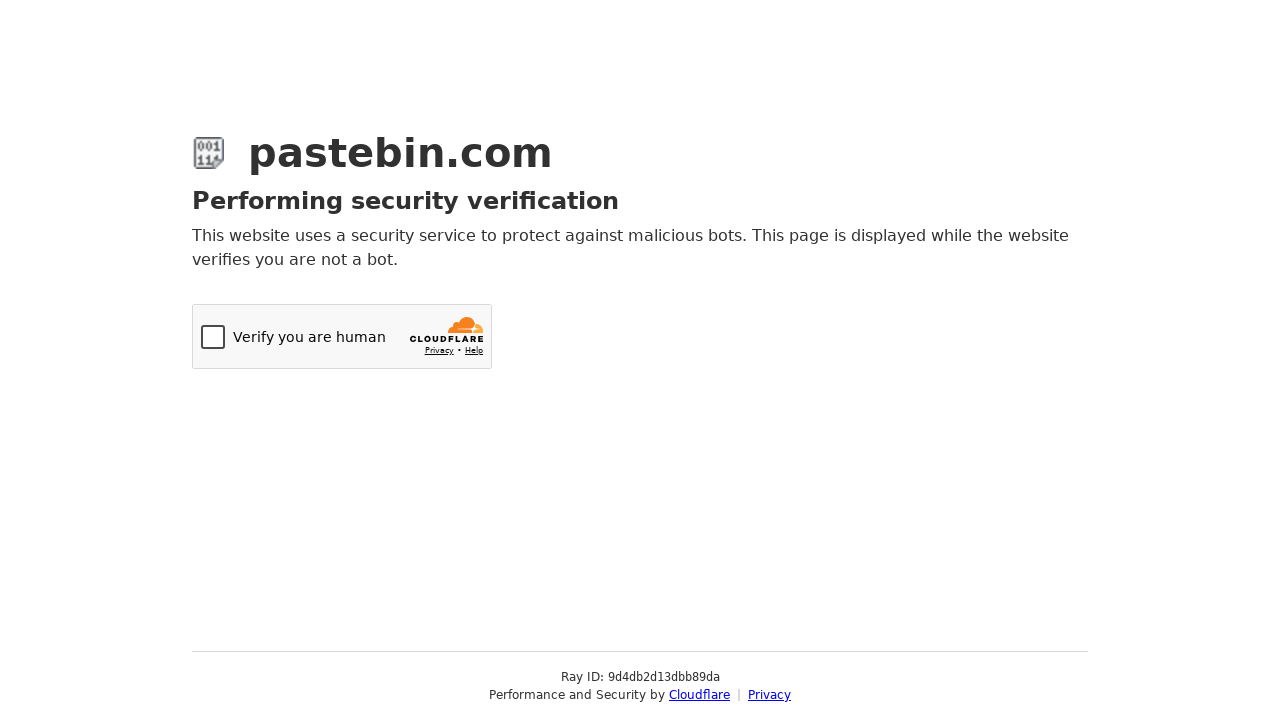